Tests navigation to radio buttons page by clicking on a partial link text and verifying the URL

Starting URL: https://practice.expandtesting.com

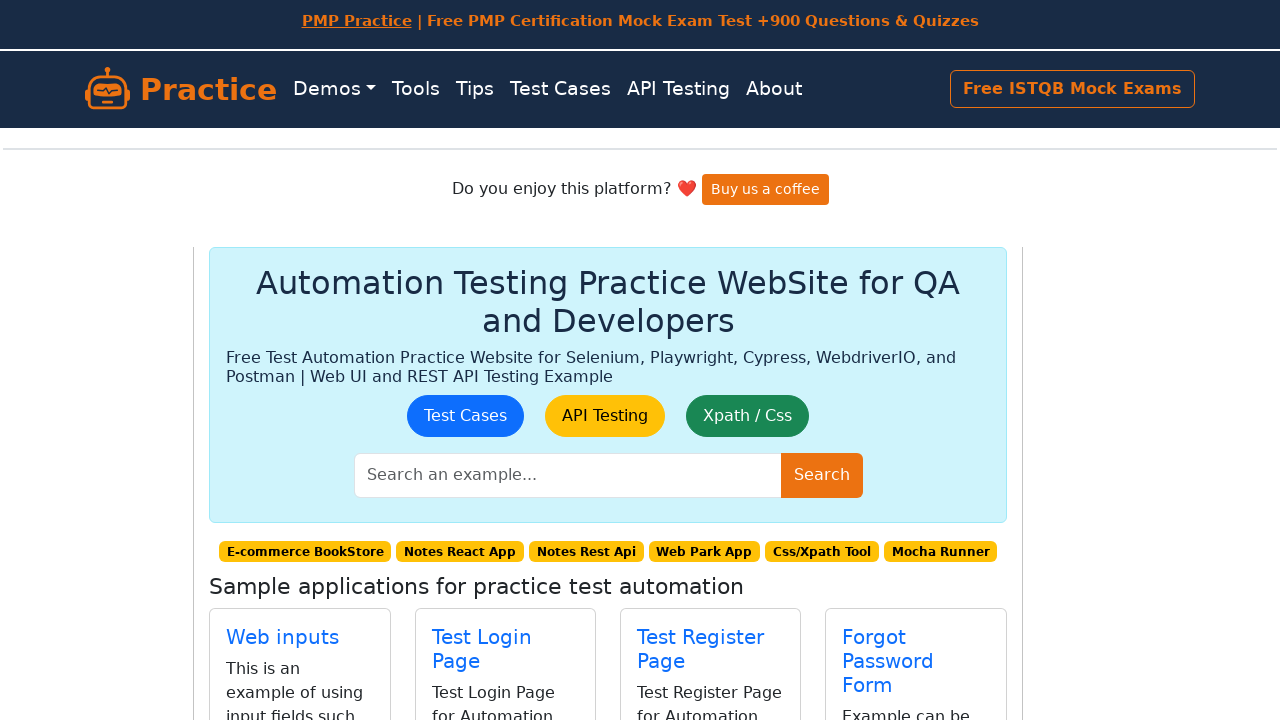

Clicked on Radio link using partial text match at (502, 400) on a:has-text('Radio')
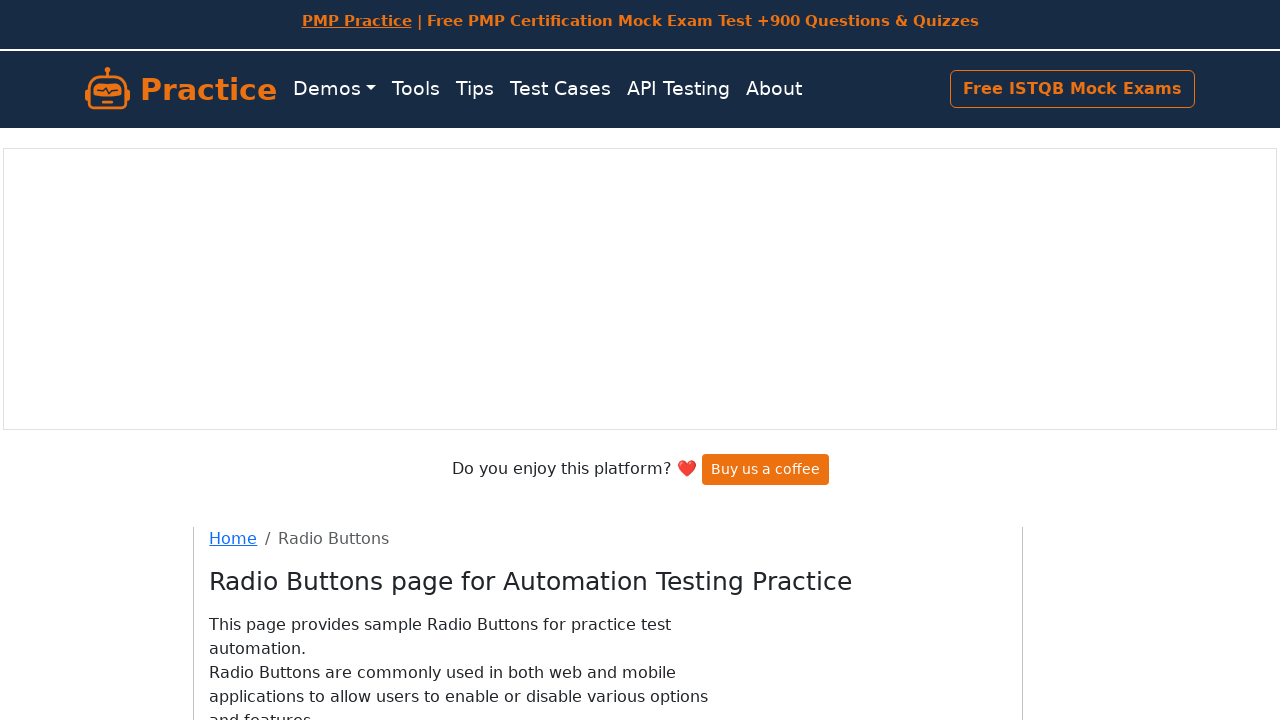

Verified navigation to radio buttons page by URL
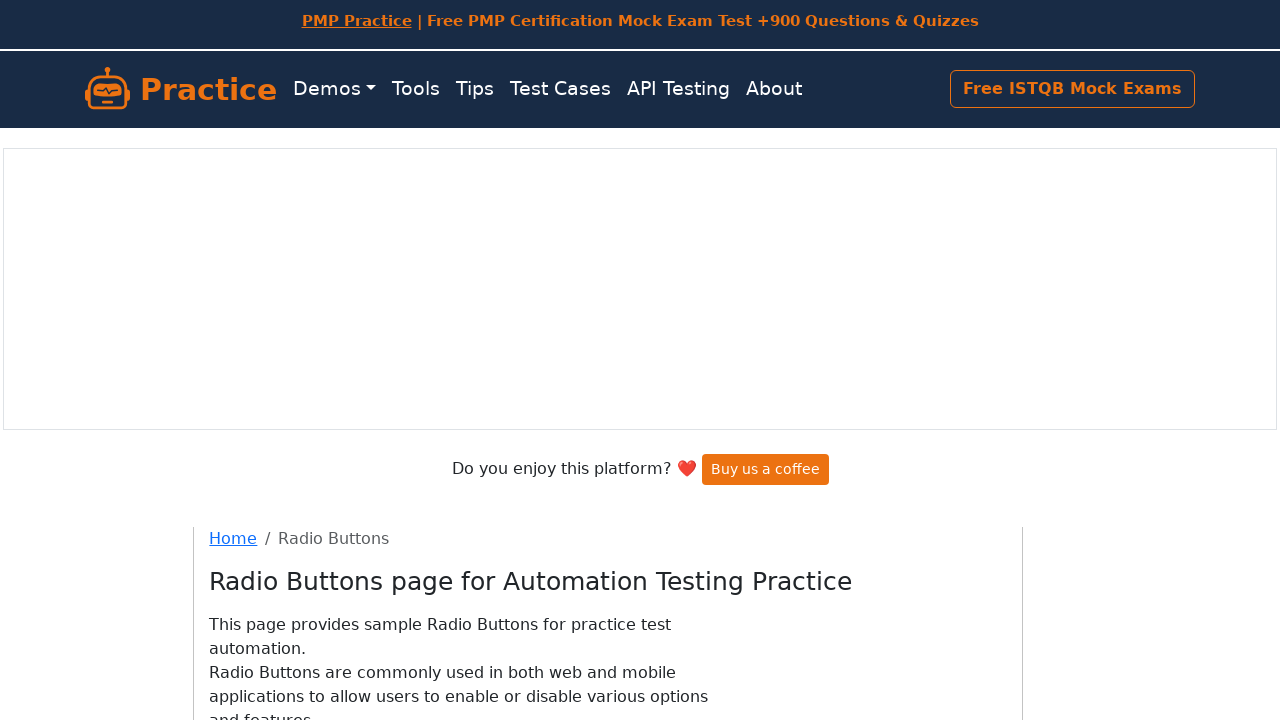

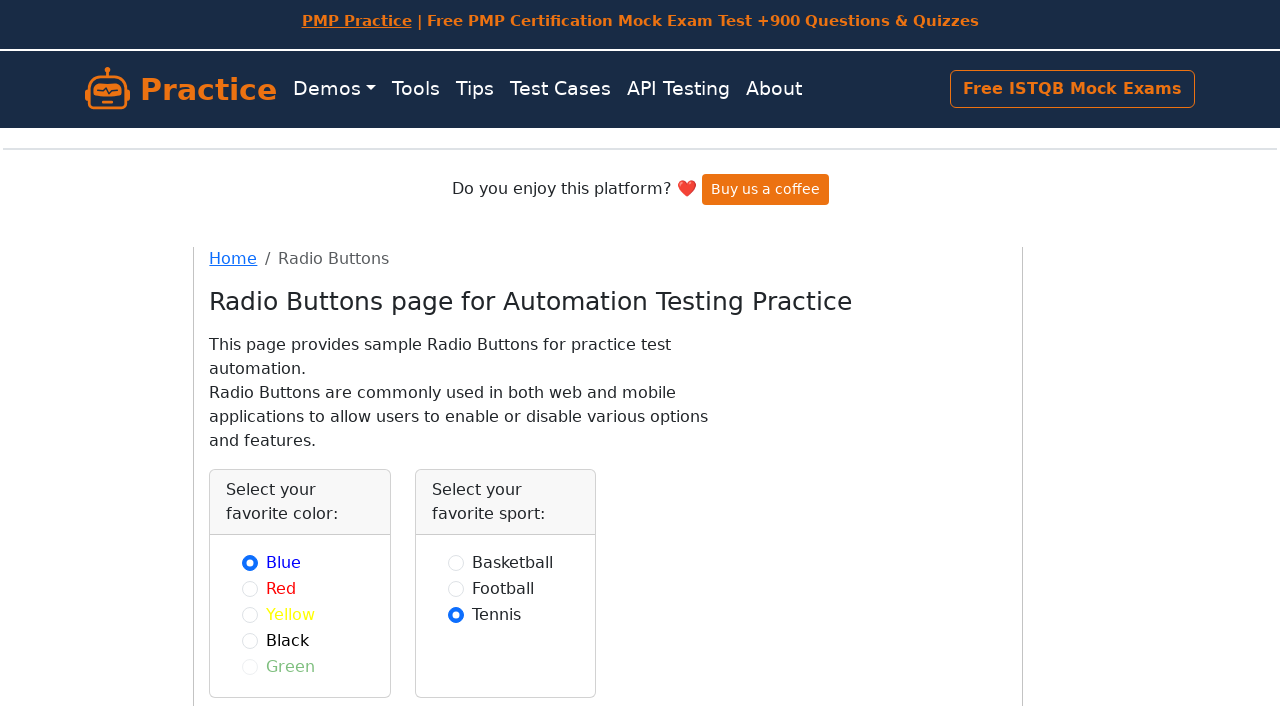